Tests navigation and language switching on Hamburg Coding School website by clicking contact link and language selector

Starting URL: https://hamburgcodingschool.com/

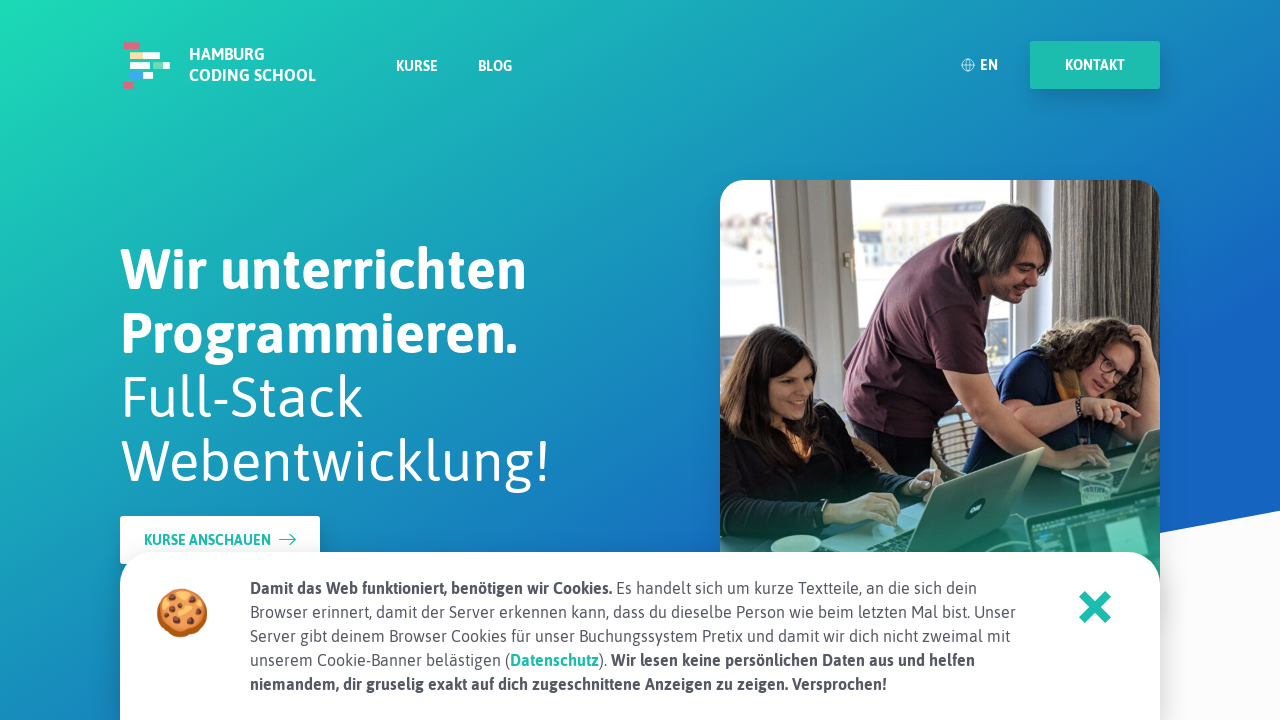

Clicked contact link in header at (1095, 65) on .header__contact
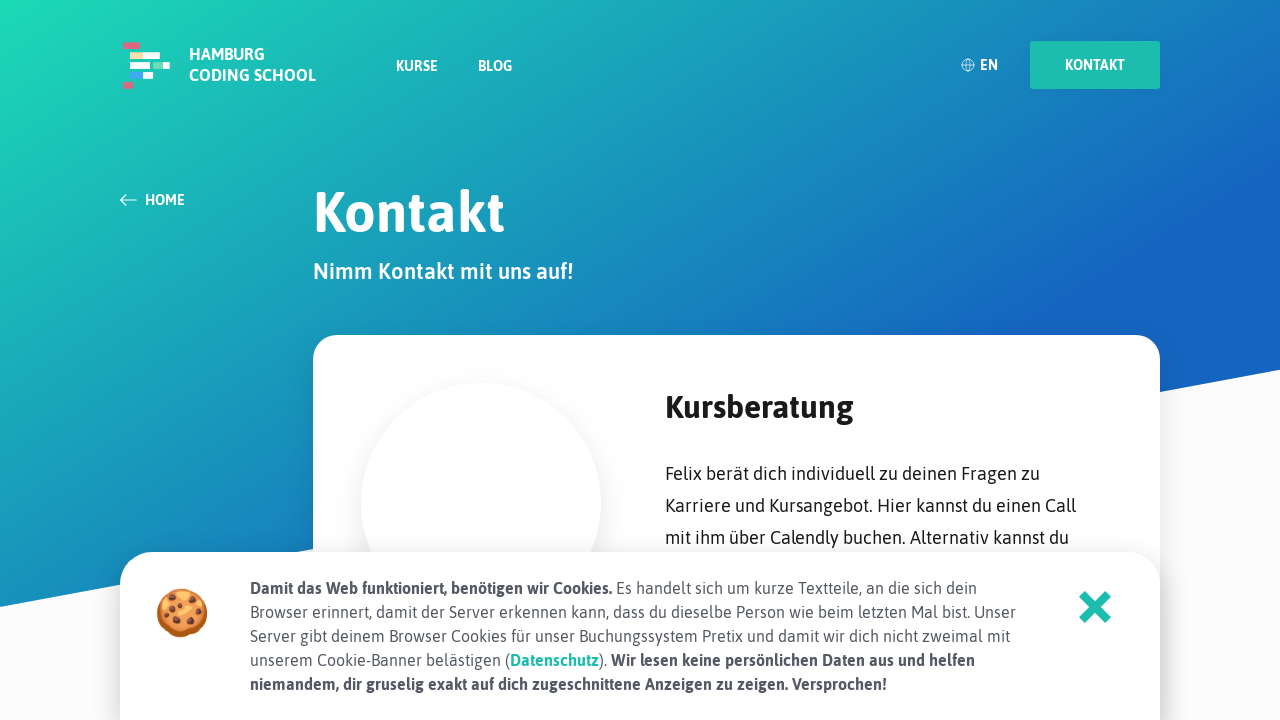

Contact page loaded (domcontentloaded)
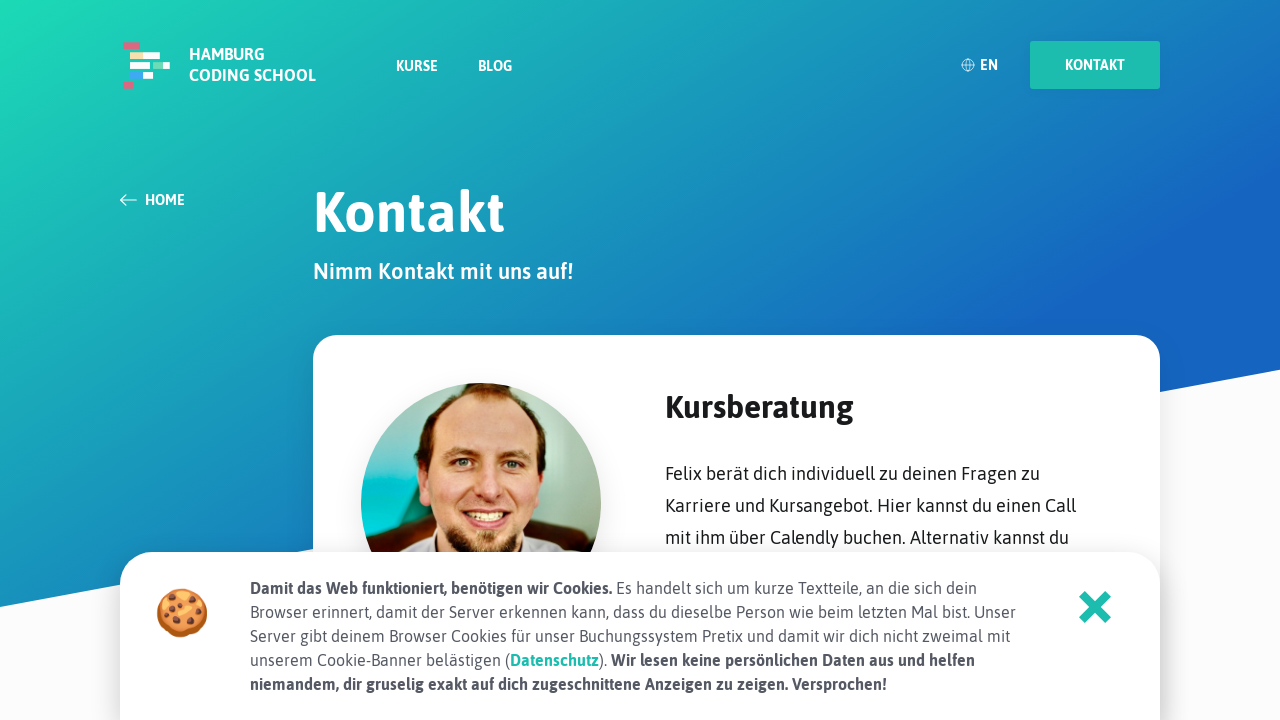

Clicked language switcher in header at (979, 65) on .header__lang
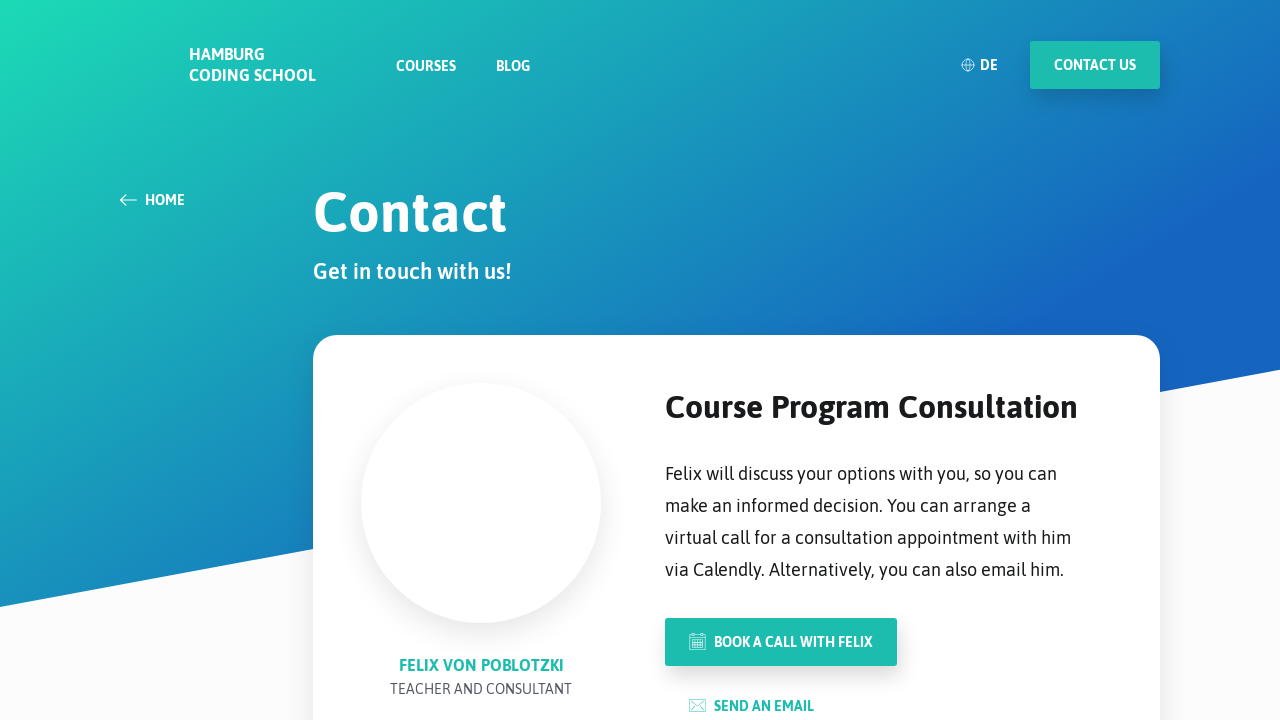

Page loaded after language switch (domcontentloaded)
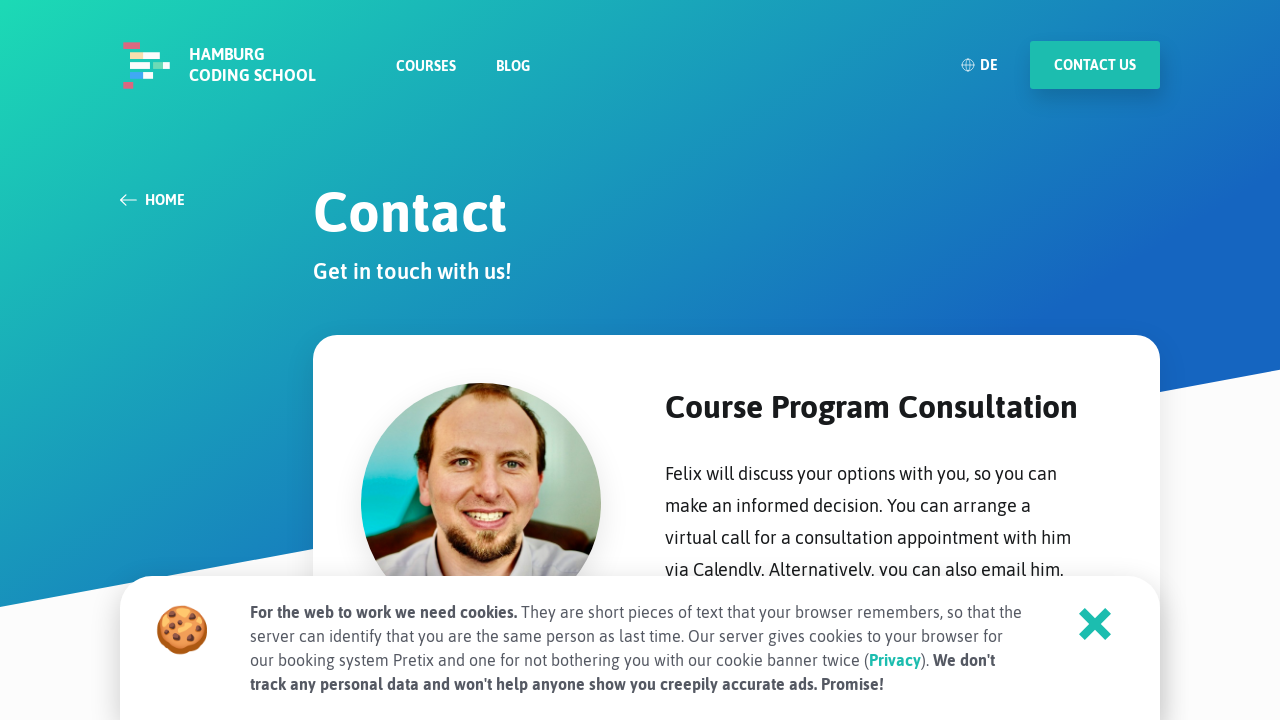

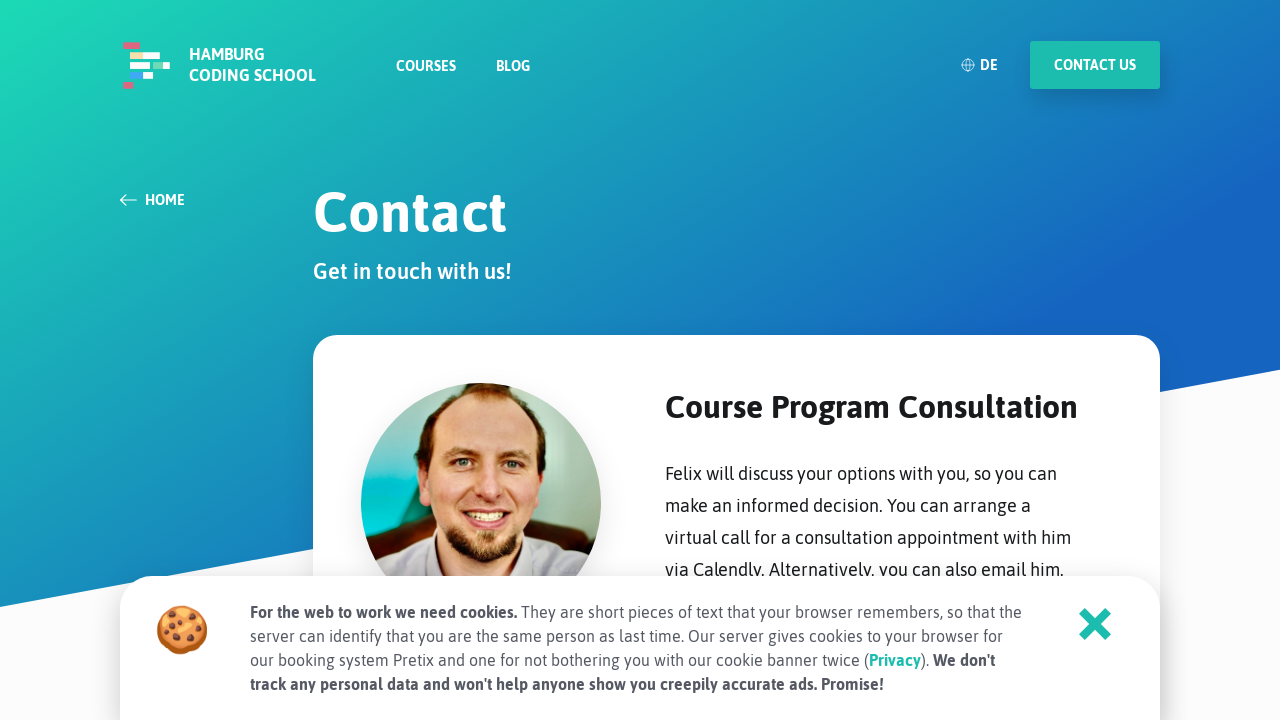